Tests window handling by clicking a link that opens a new tab, switching to it, and interacting with elements in the new tab

Starting URL: https://skpatro.github.io/demo/links/

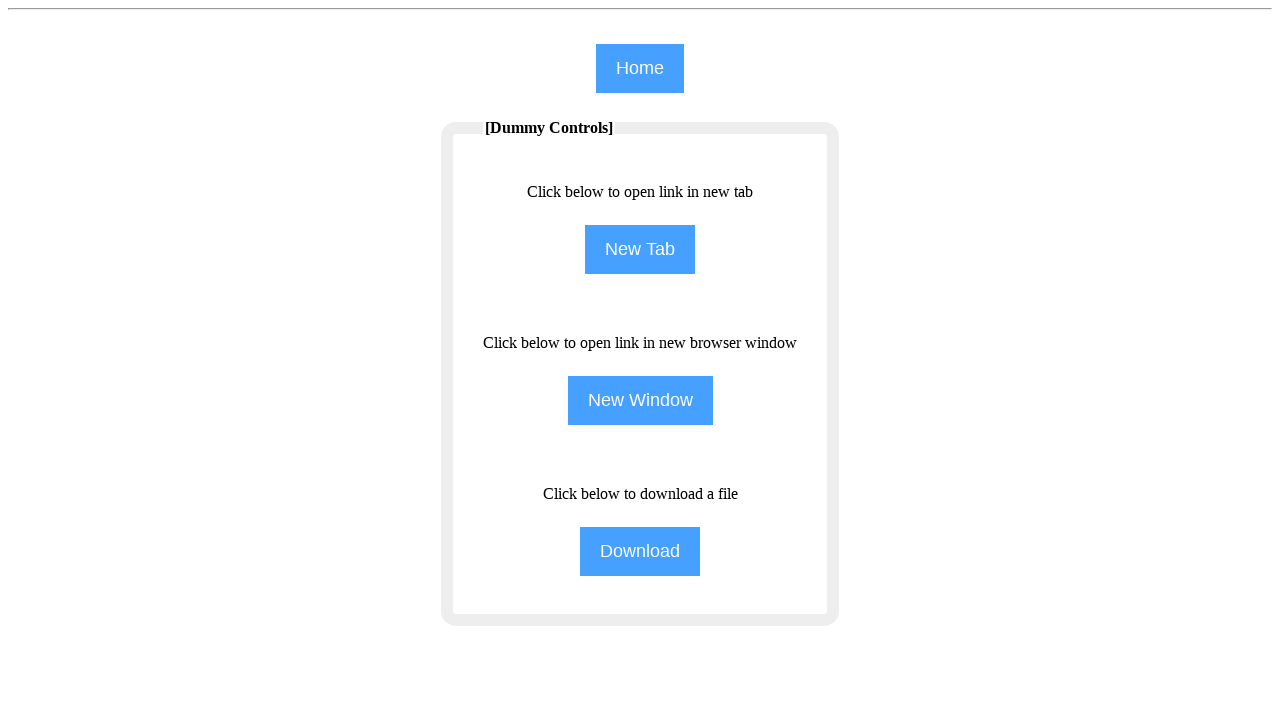

Clicked 'NewTab' button to open a new tab at (640, 250) on input[name='NewTab']
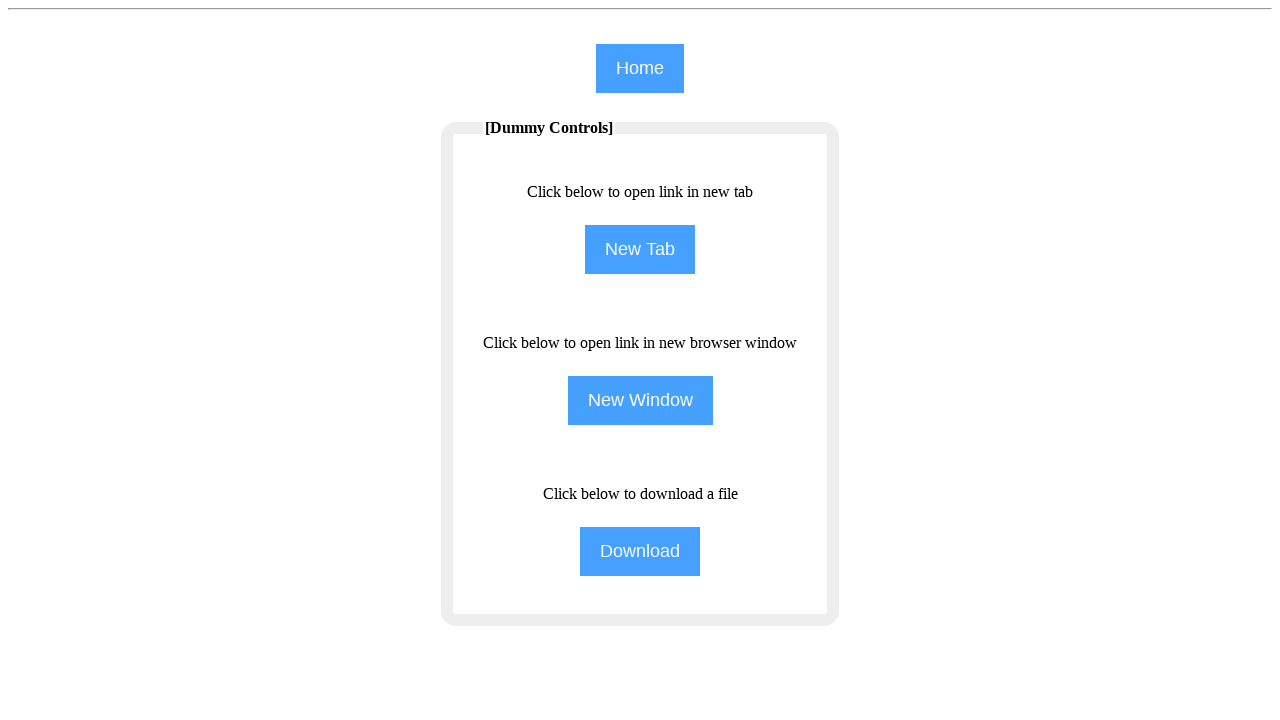

Switched to newly opened child window/tab
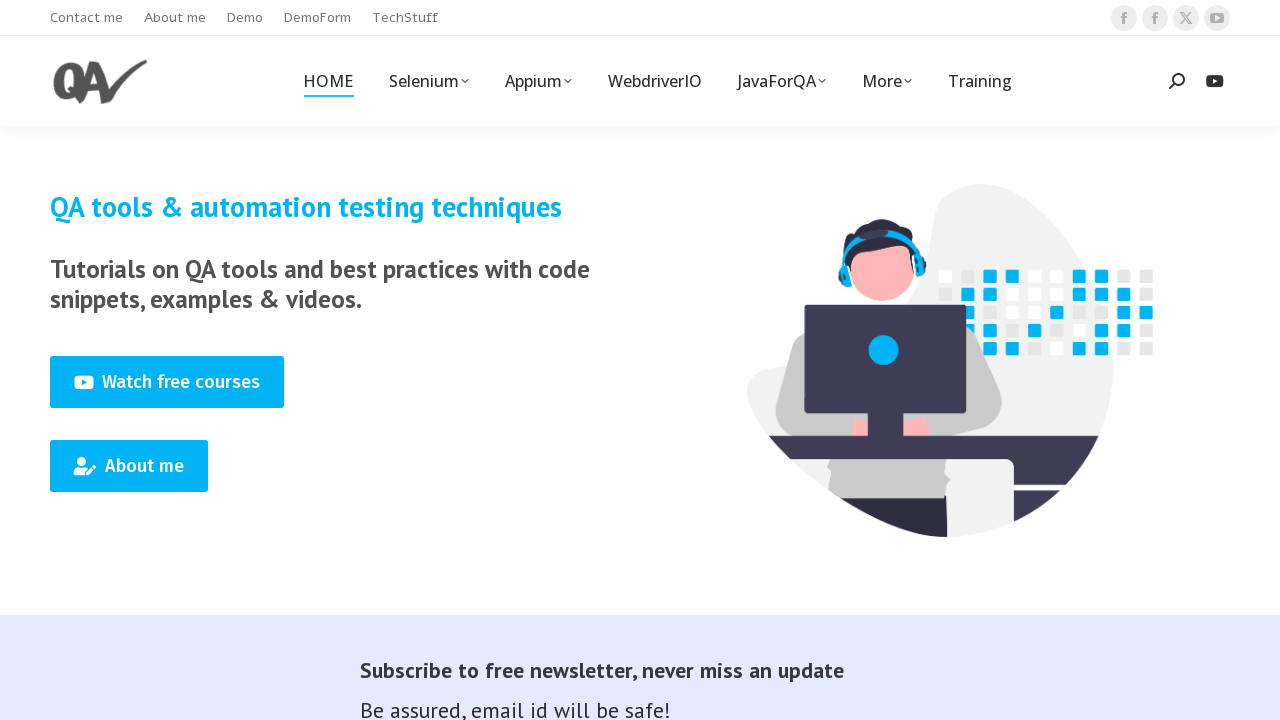

Clicked 'Training' link in the new tab at (980, 81) on (//span[text()='Training'])[1]
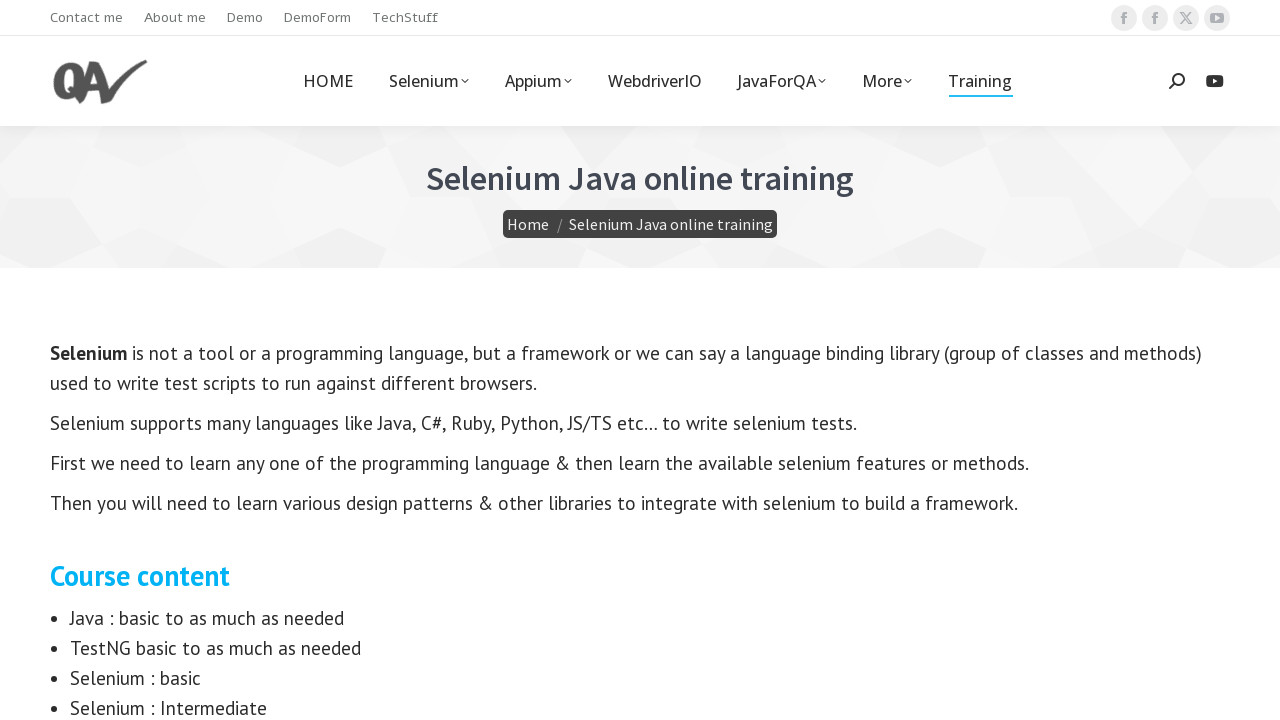

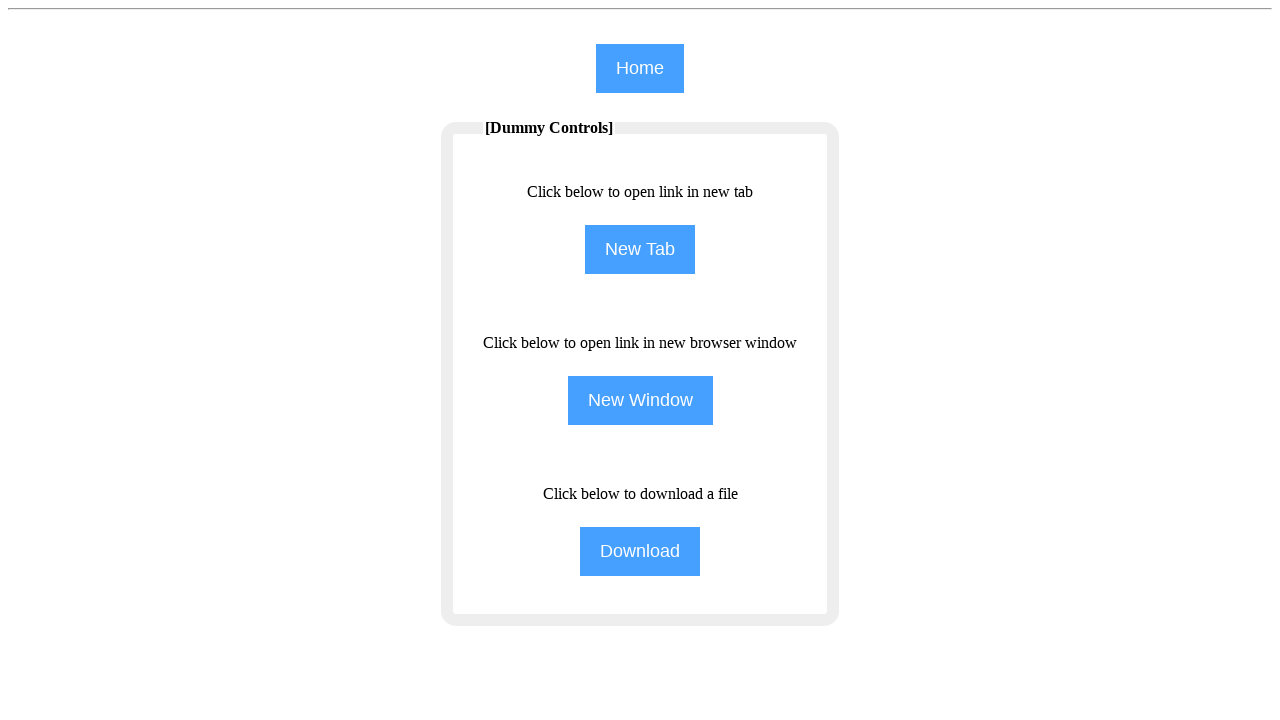